Tests scroll functionality by scrolling to a "show more" button element on the page

Starting URL: https://commitquality.com/

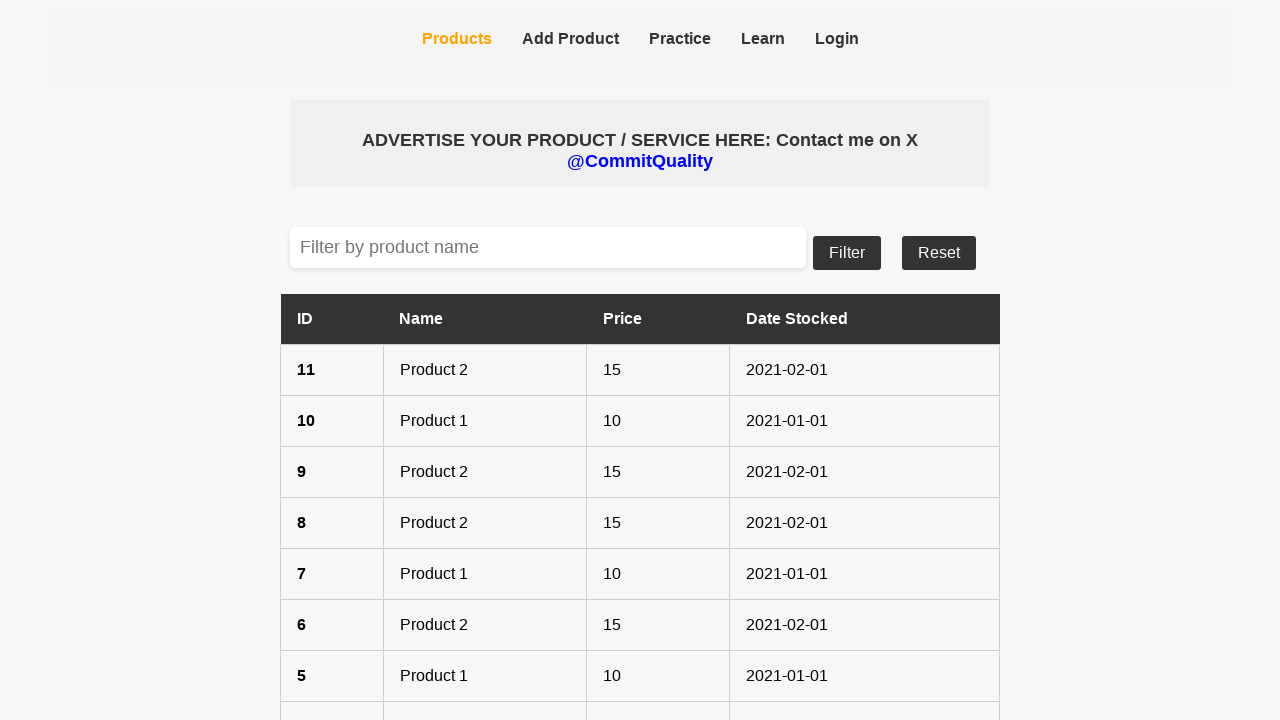

Located the show more button element
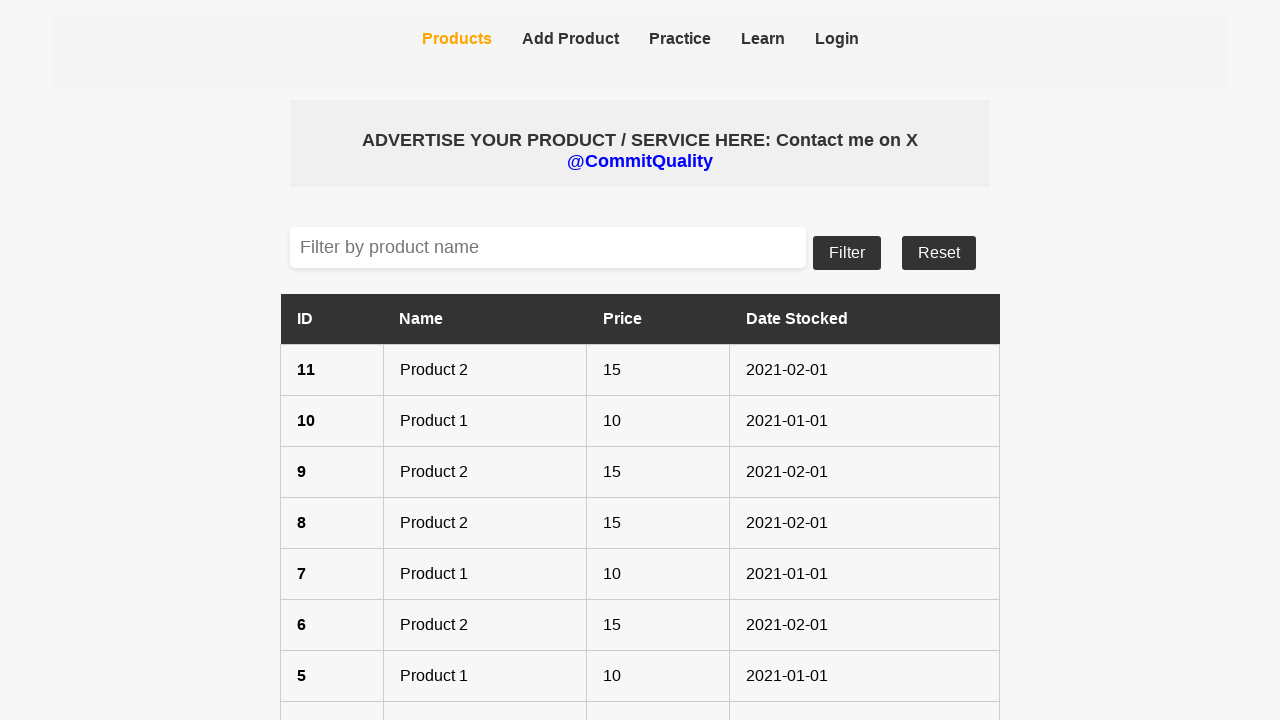

Scrolled the show more button into view
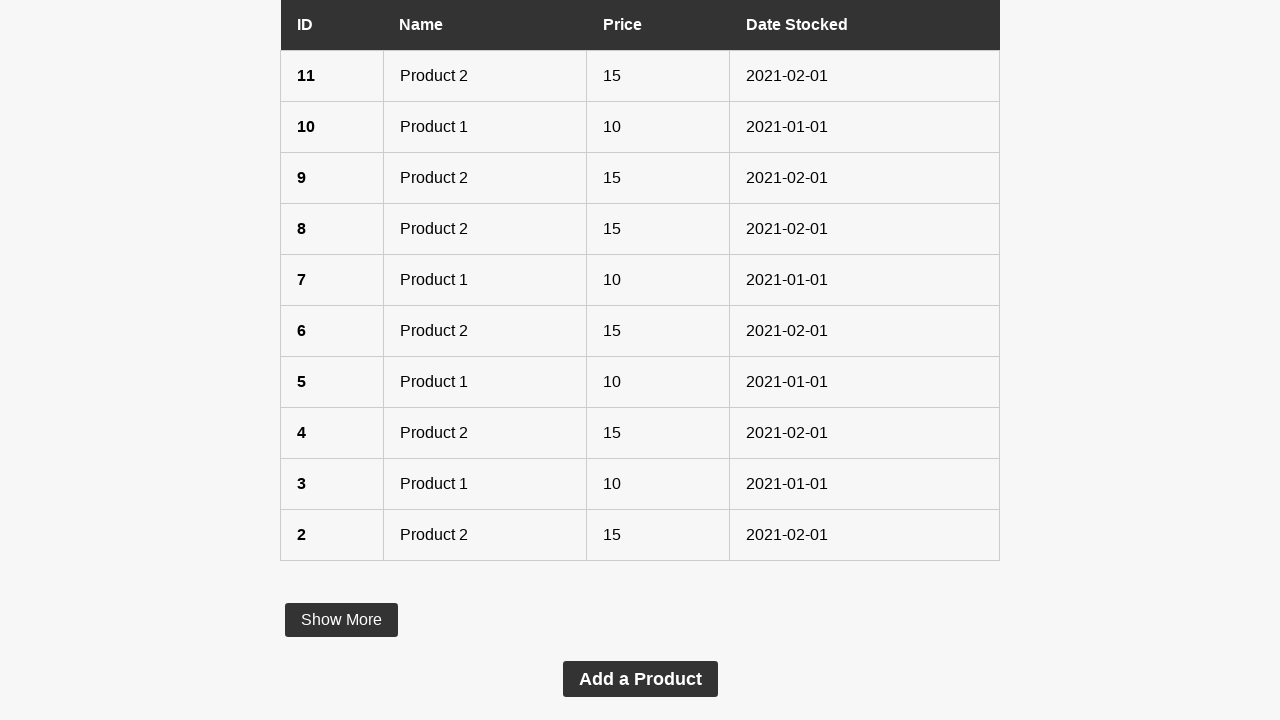

Show more button is now visible on the page
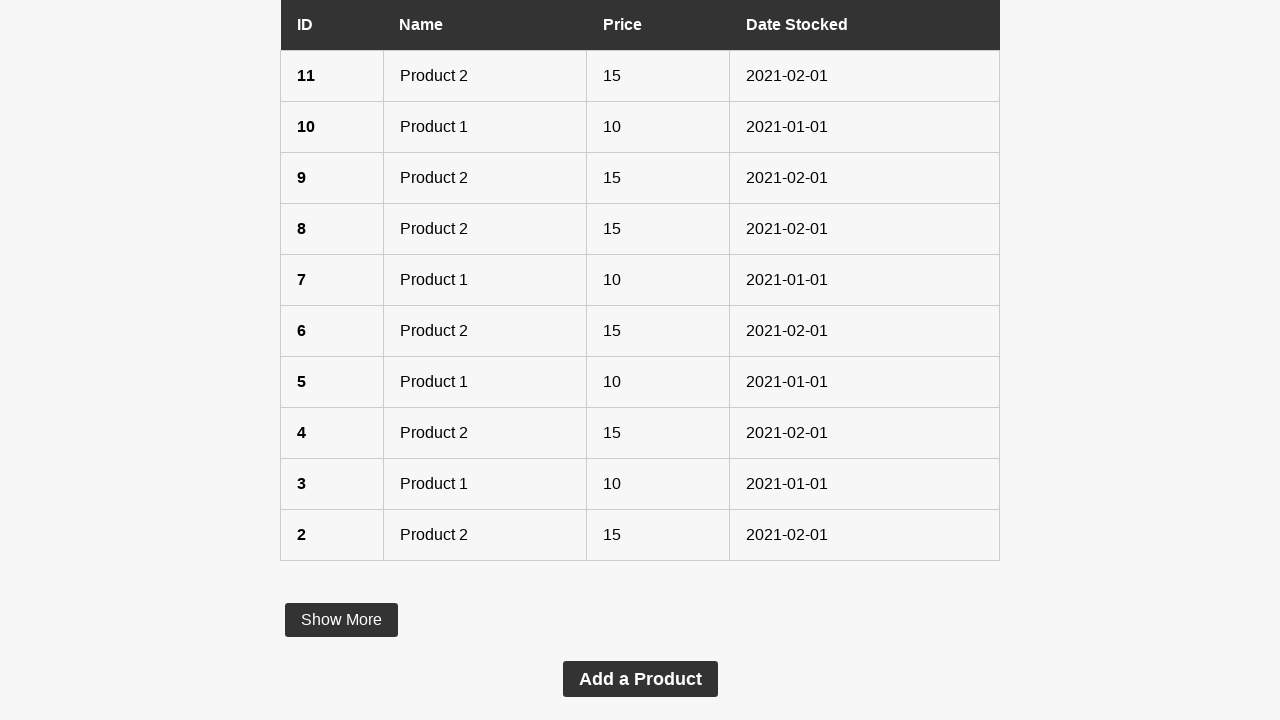

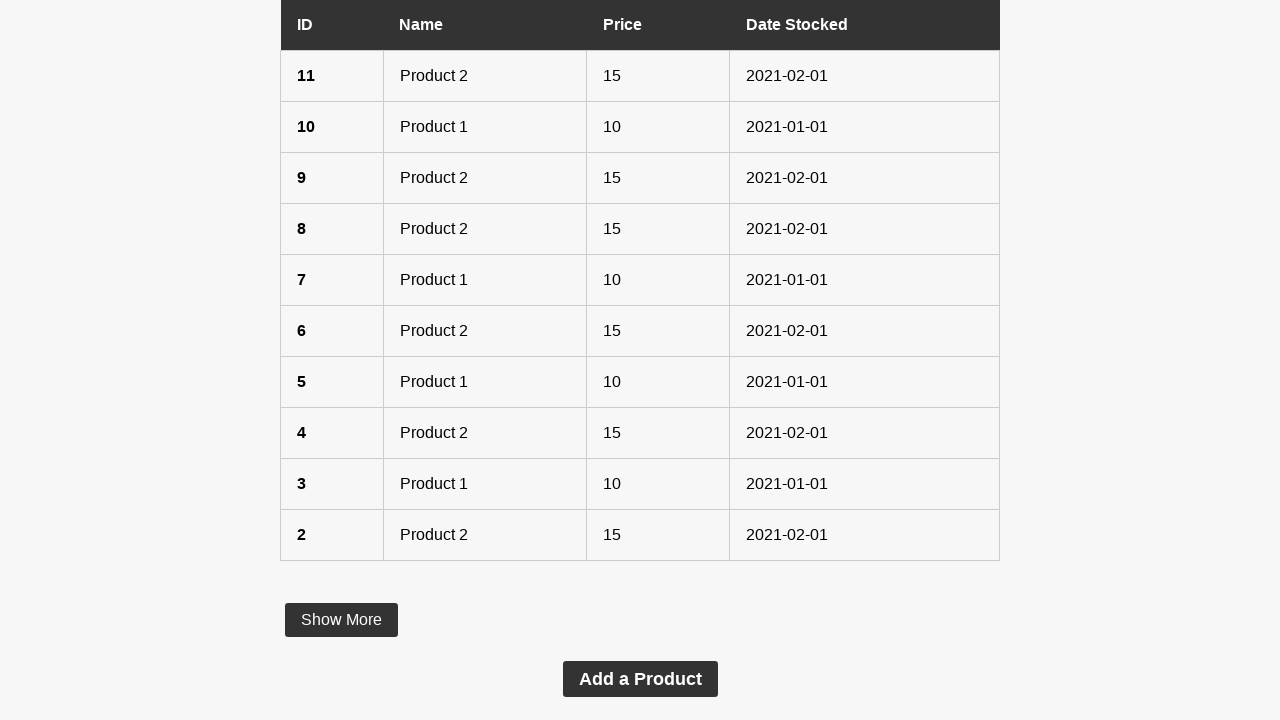